Tests keyboard shortcut functionality by performing a select-all command (Cmd+A) on the practice page

Starting URL: https://letskodeit.teachable.com/p/practice

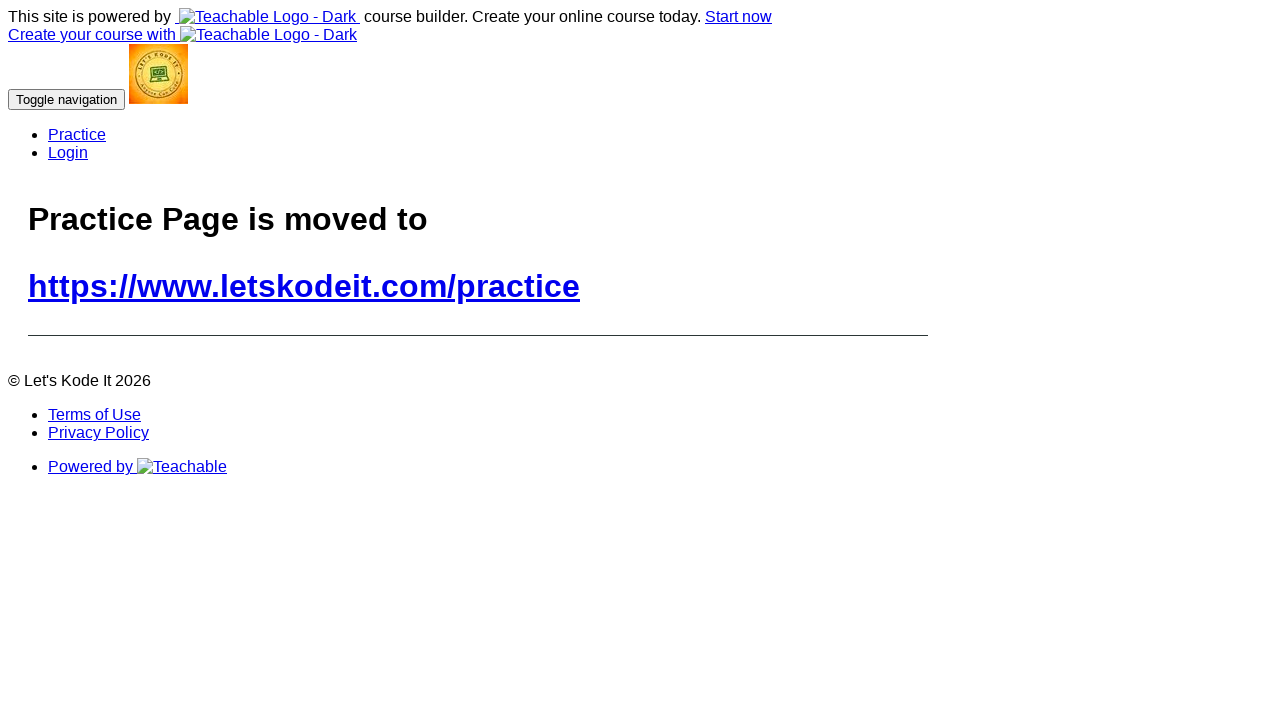

Navigated to practice page at https://letskodeit.teachable.com/p/practice
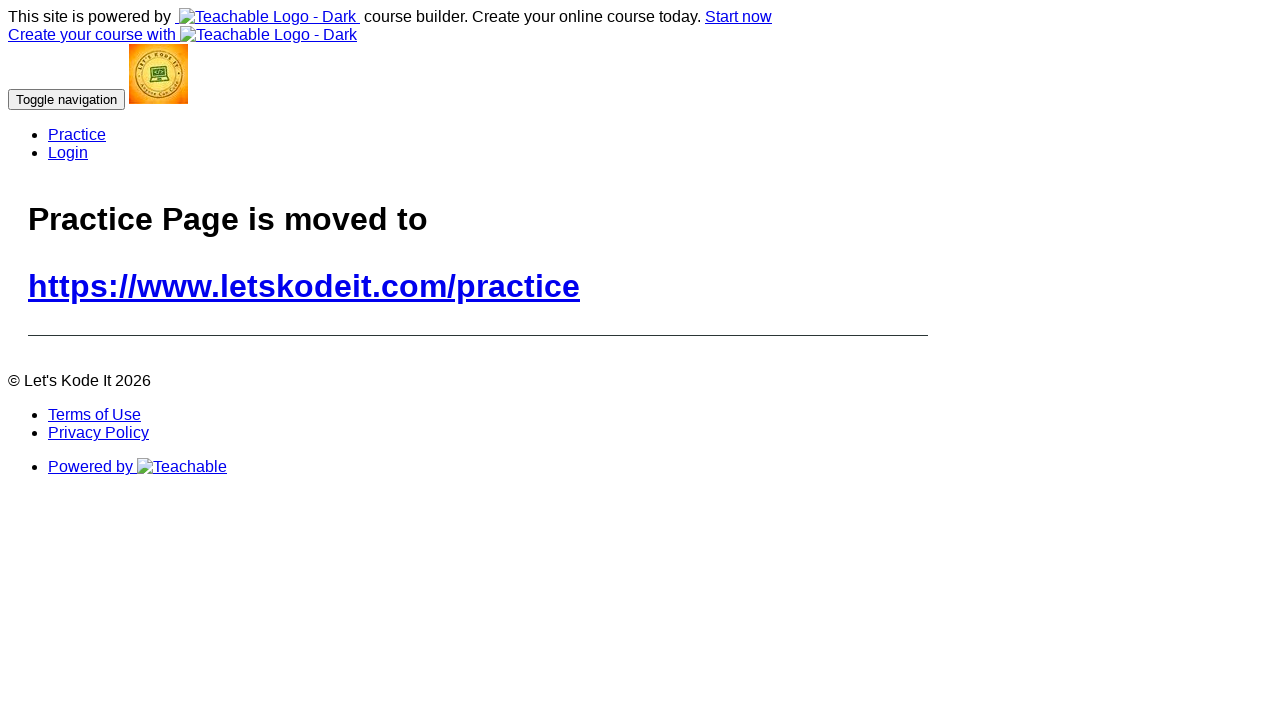

Performed select-all keyboard shortcut (Control+A)
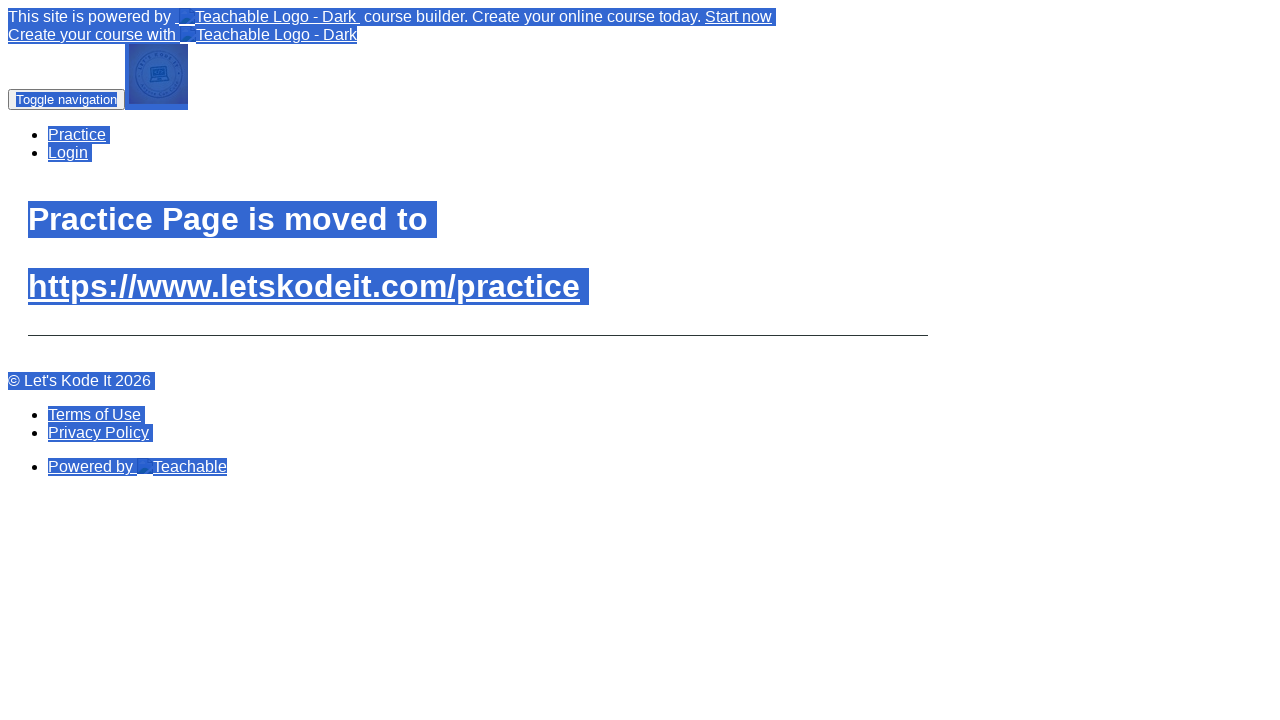

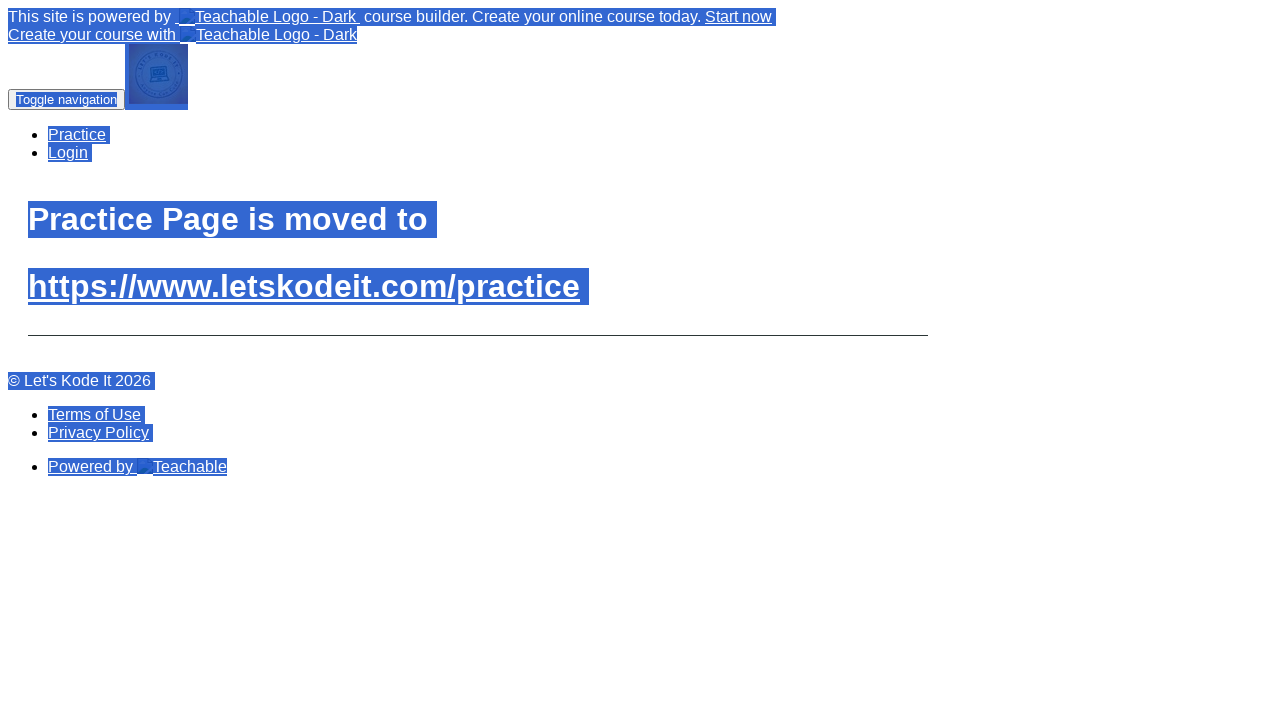